Tests accessing a deeply nested Shadow DOM element by navigating through three levels of shadow roots and retrieving the text content of the multi-nested element.

Starting URL: https://dev.automationtesting.in/shadow-dom

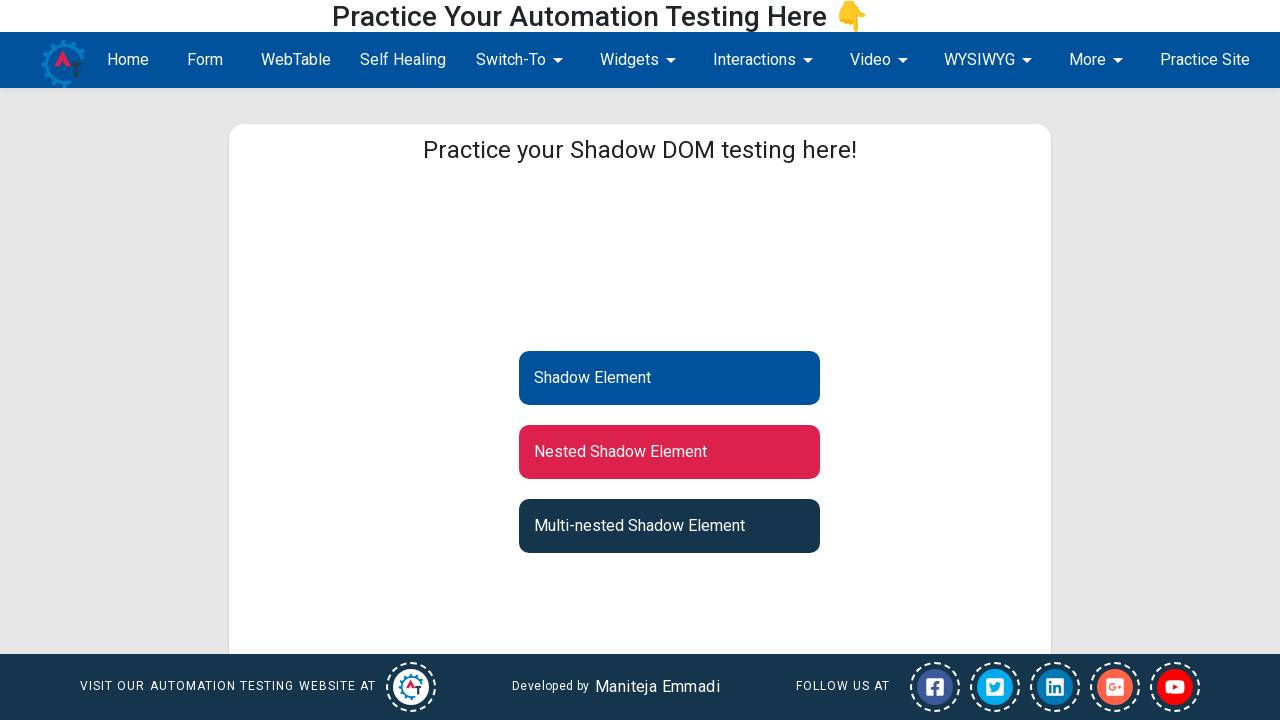

Navigated to Shadow DOM test page
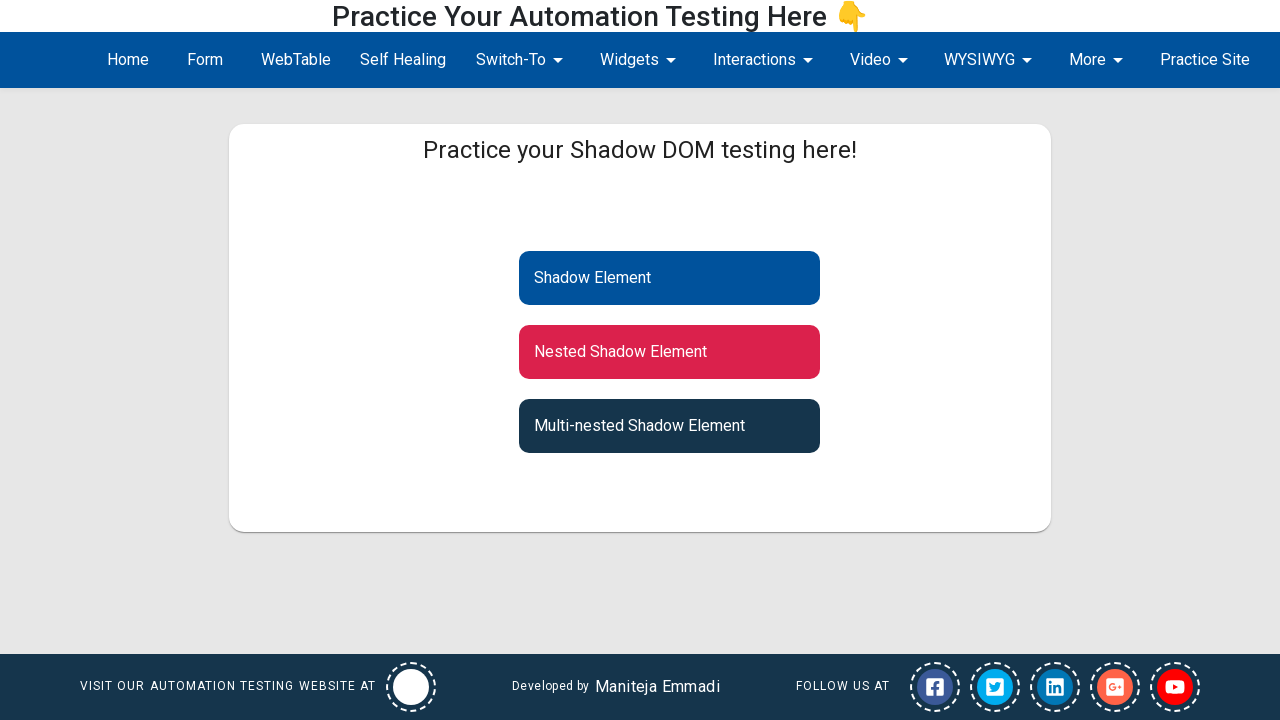

Retrieved multi-nested shadow DOM element by traversing three levels of shadow roots
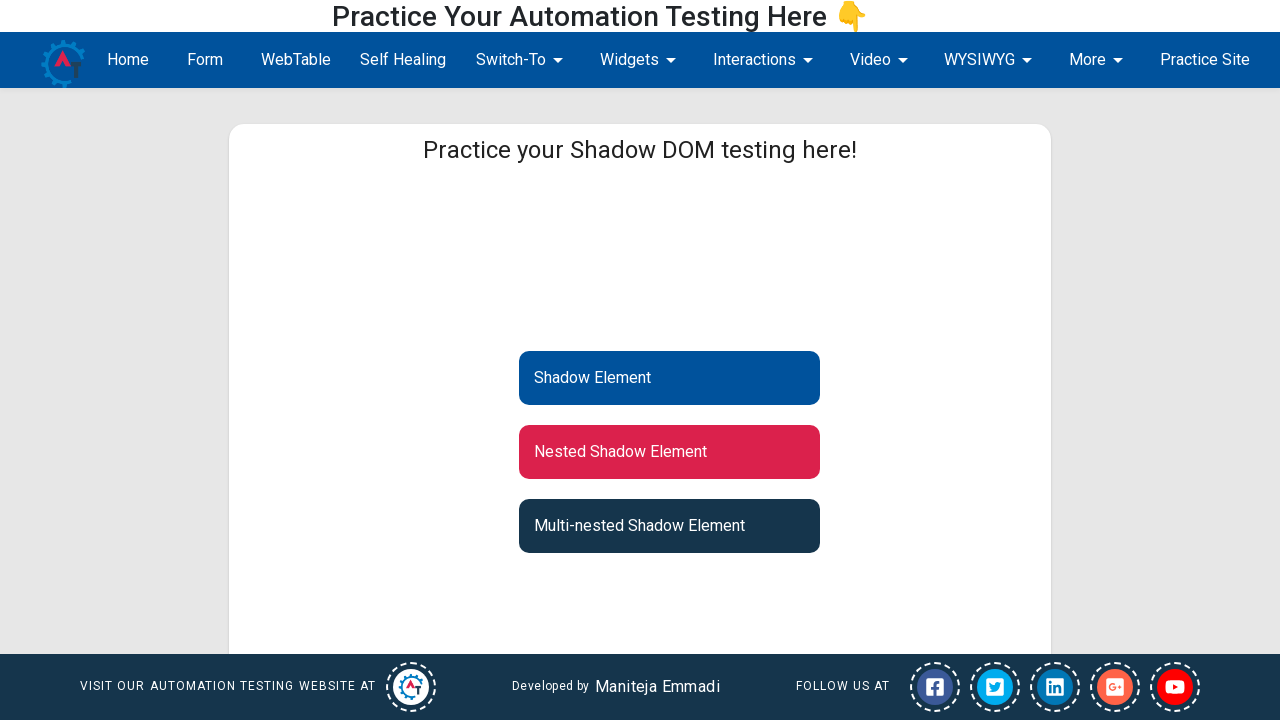

Retrieved text content from multi-nested shadow element: 'Multi-nested Shadow Element'
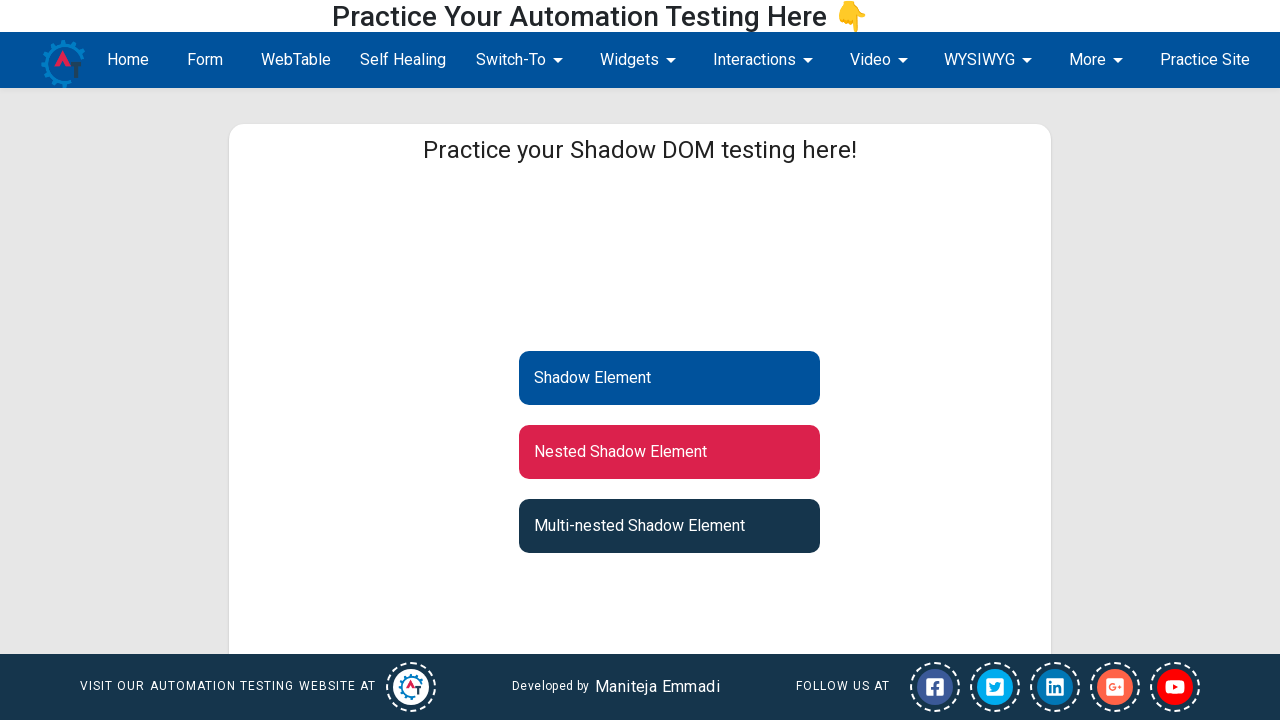

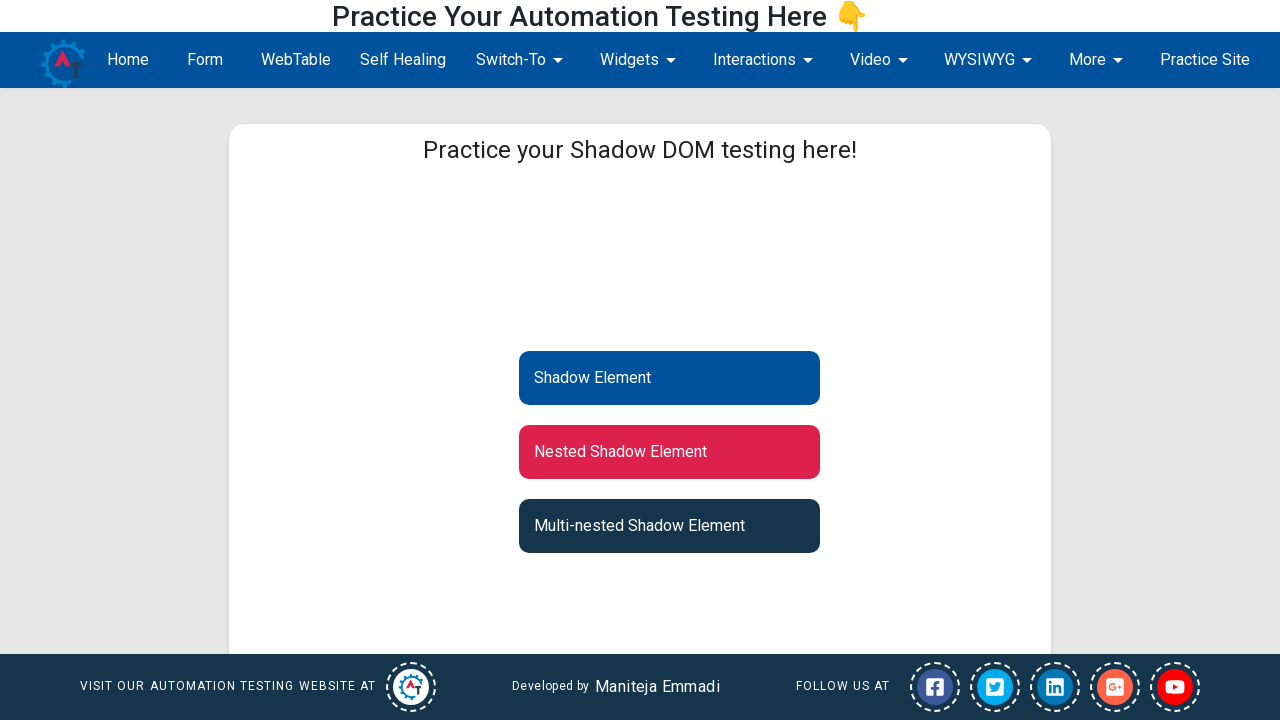